Tests sending a SPACE key press to a specific input element and verifies the page displays the correct key pressed message.

Starting URL: http://the-internet.herokuapp.com/key_presses

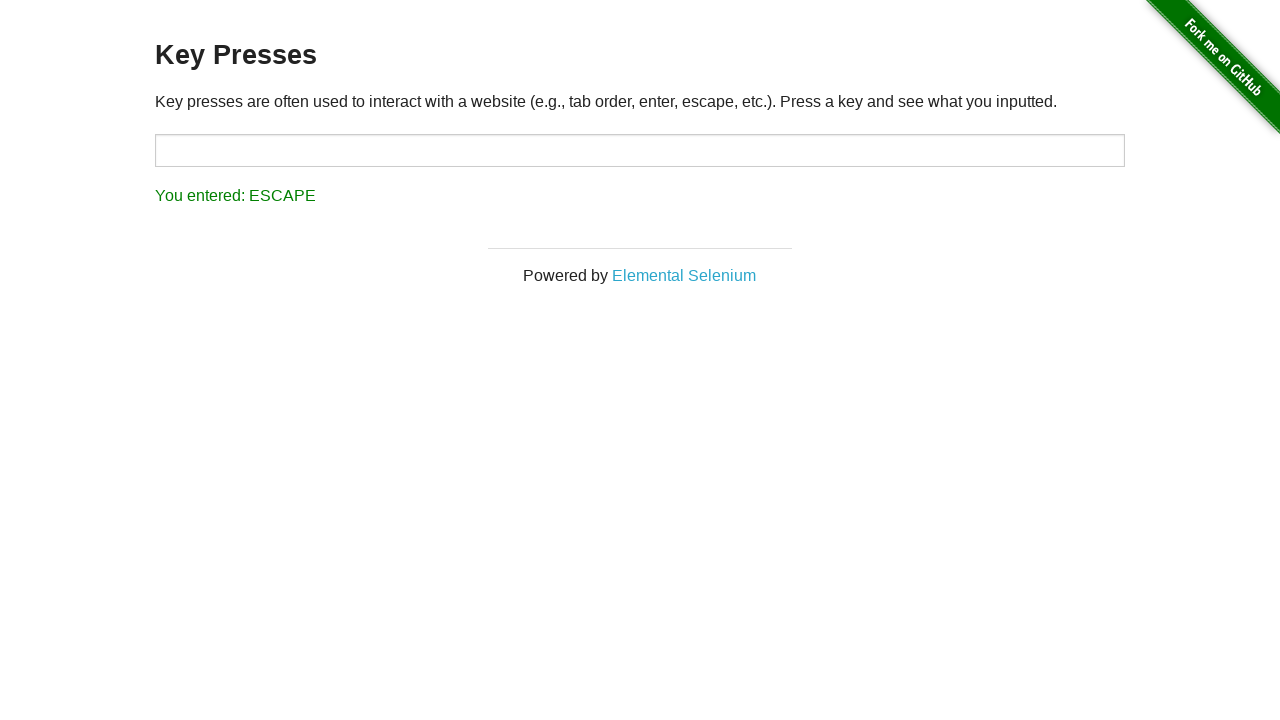

Pressed SPACE key on target input element on #target
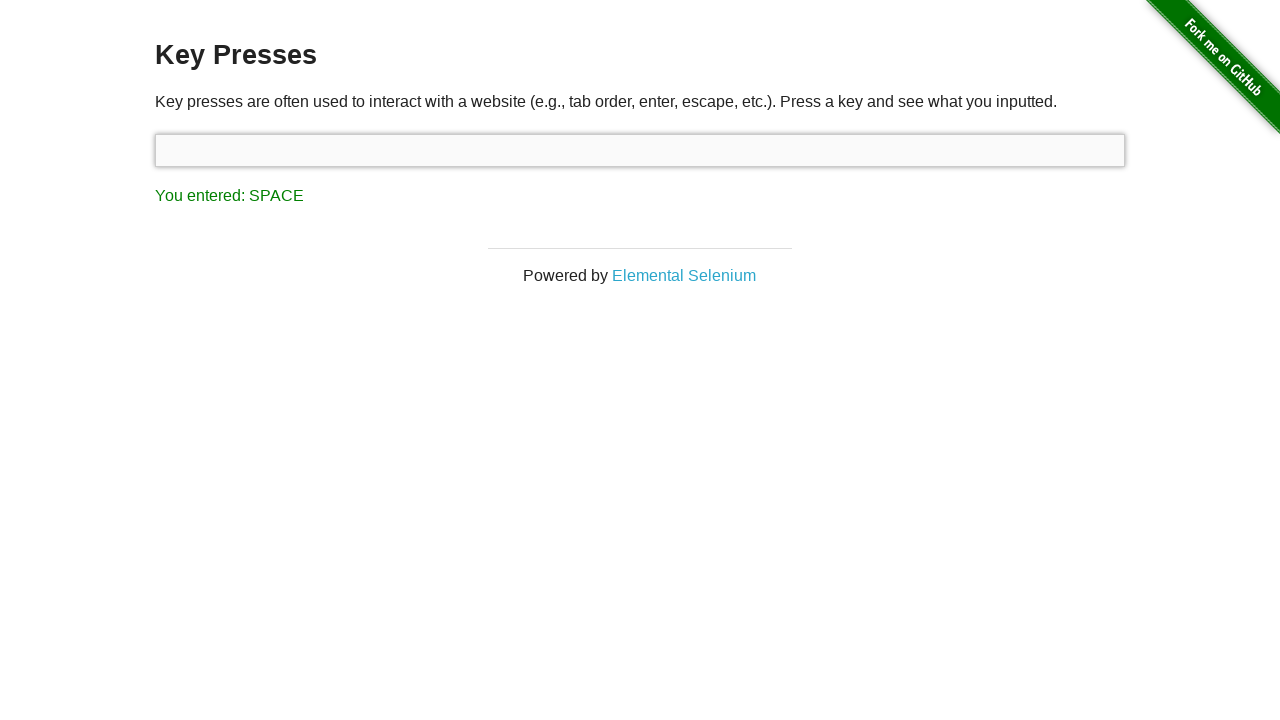

Result element loaded after SPACE key press
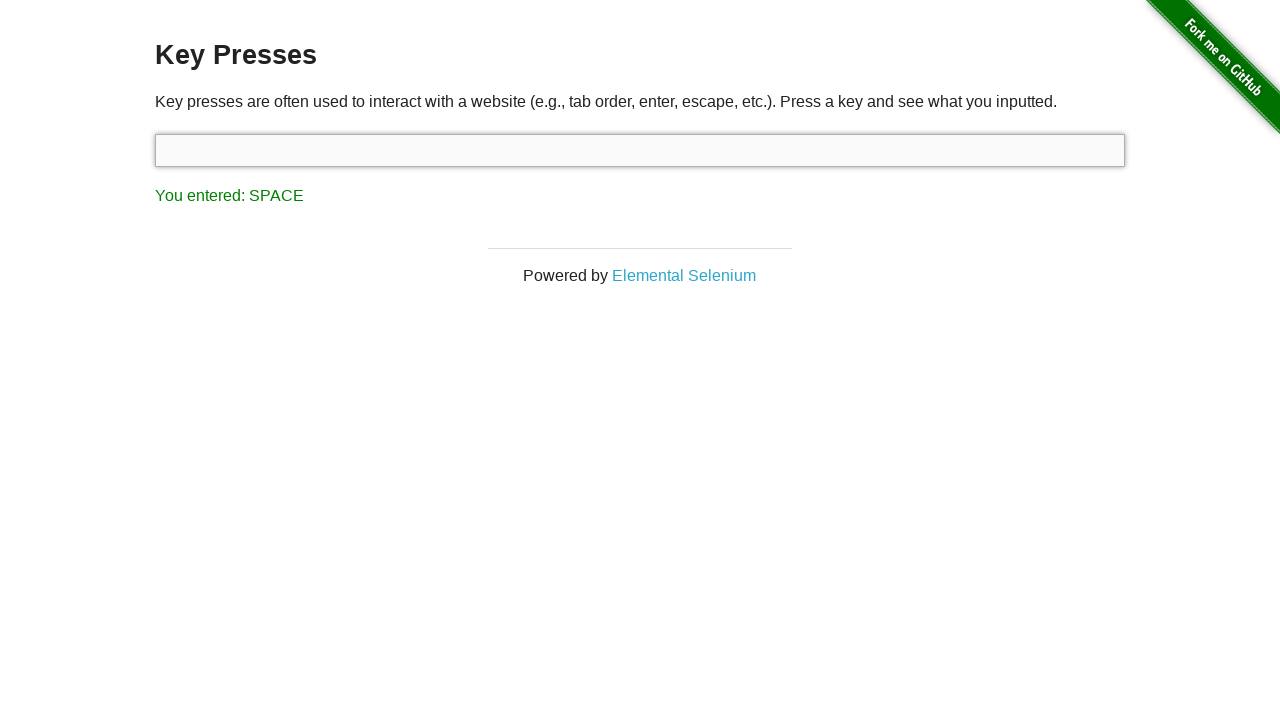

Retrieved result text content
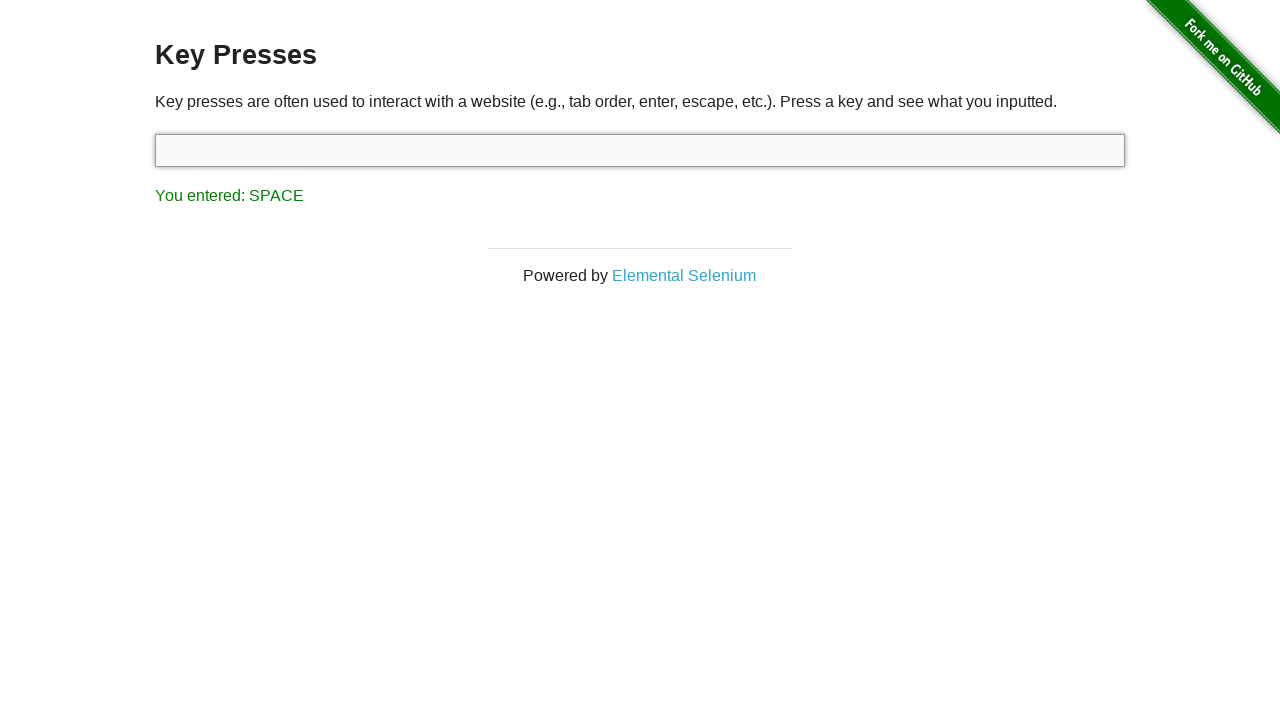

Verified result text matches expected 'You entered: SPACE'
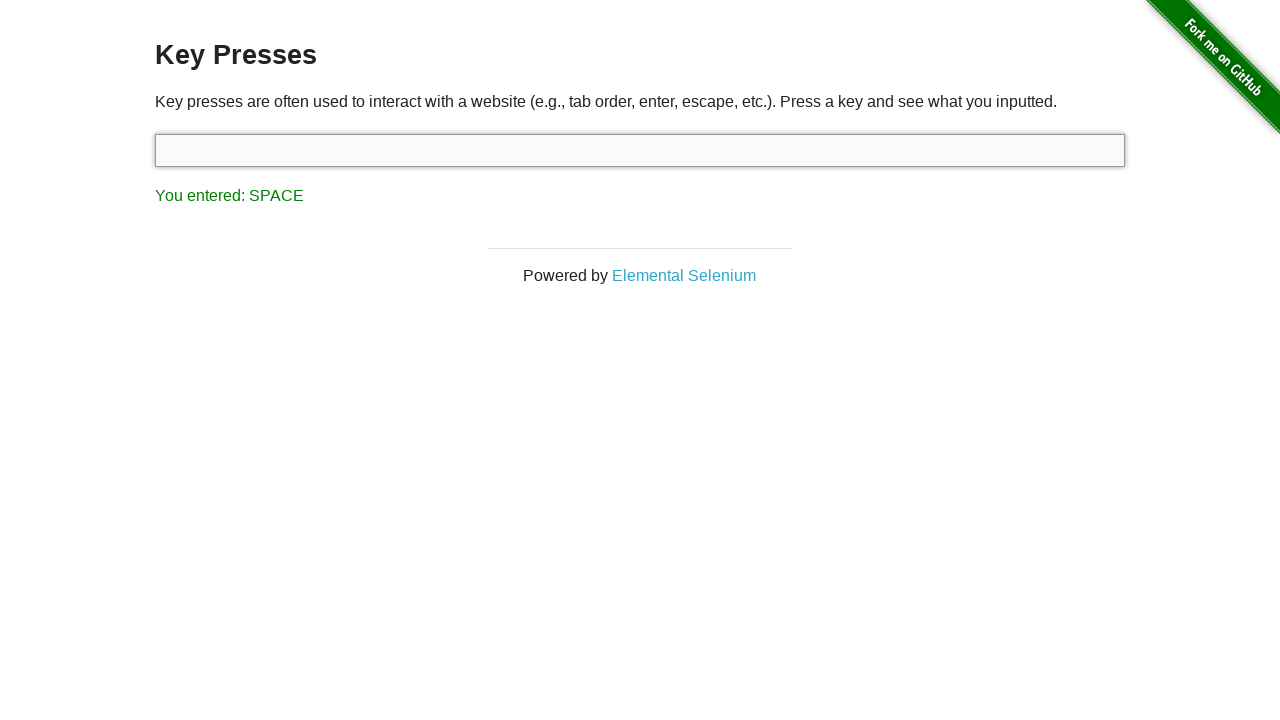

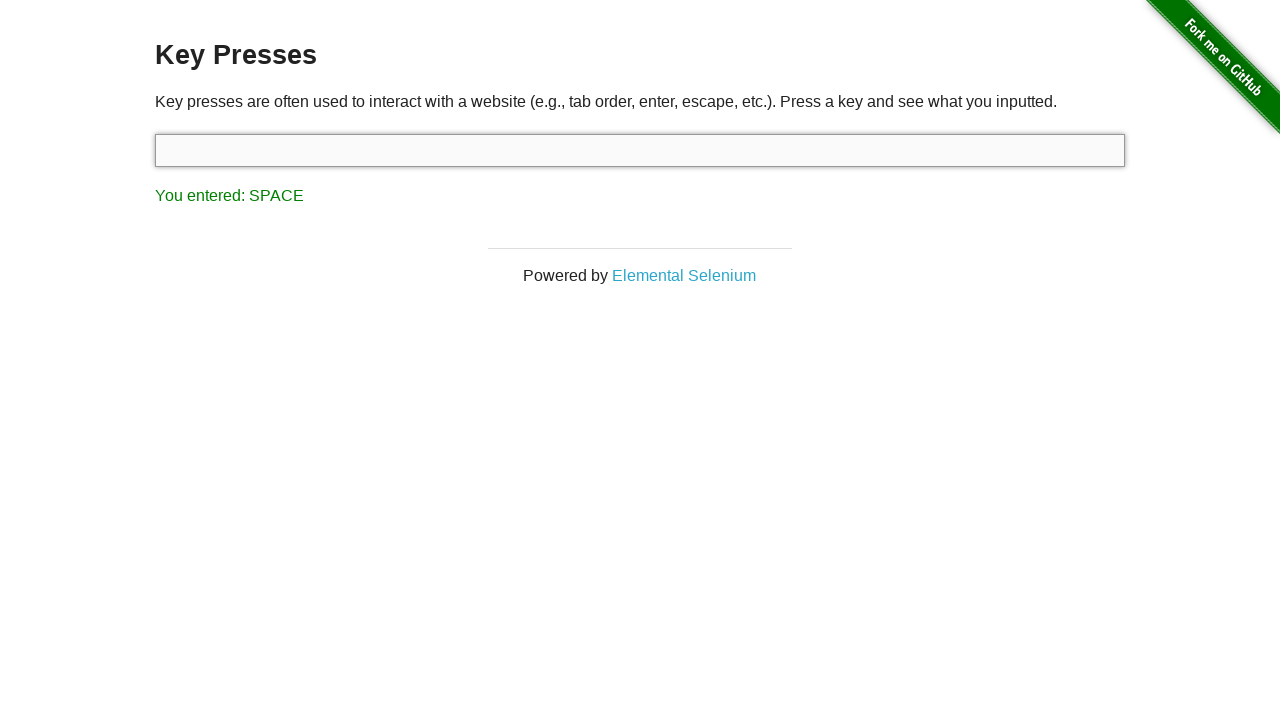